Tests JavaScript Prompt alert functionality by clicking the prompt button, entering text into the alert dialog, and accepting it.

Starting URL: http://the-internet.herokuapp.com/javascript_alerts

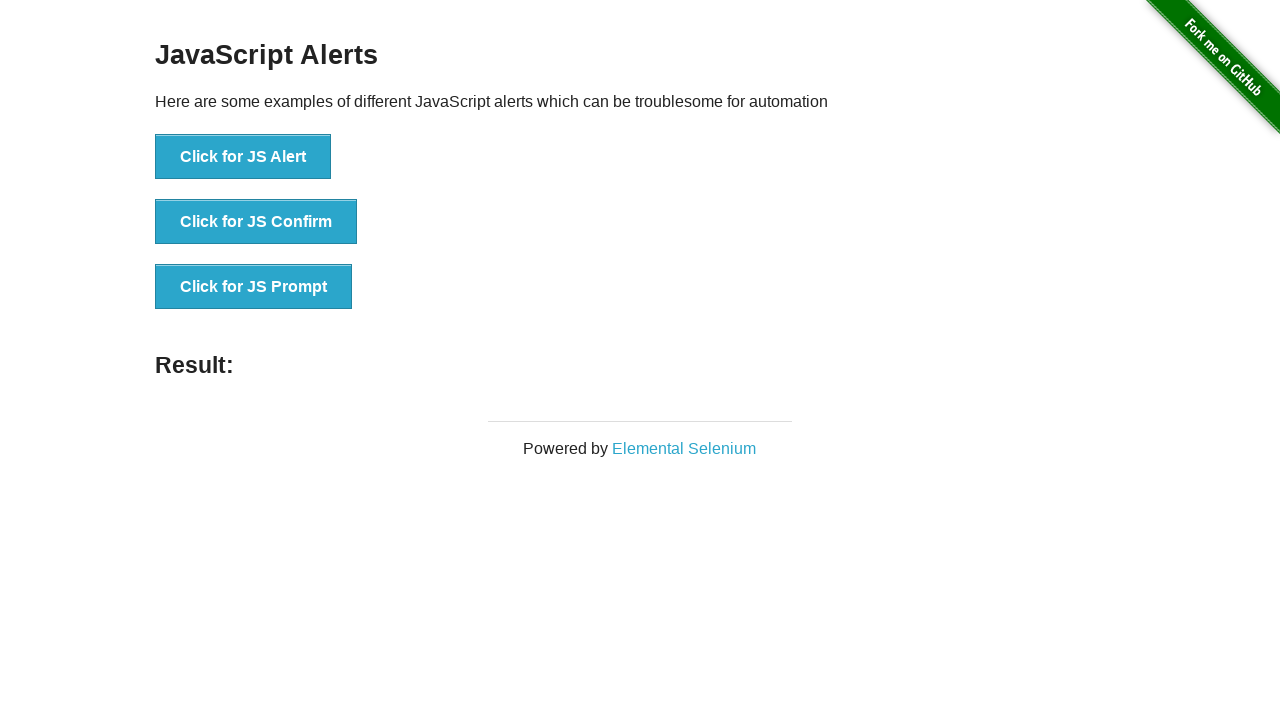

Set up dialog handler to accept prompt with text 'Mustafa Yilmaz'
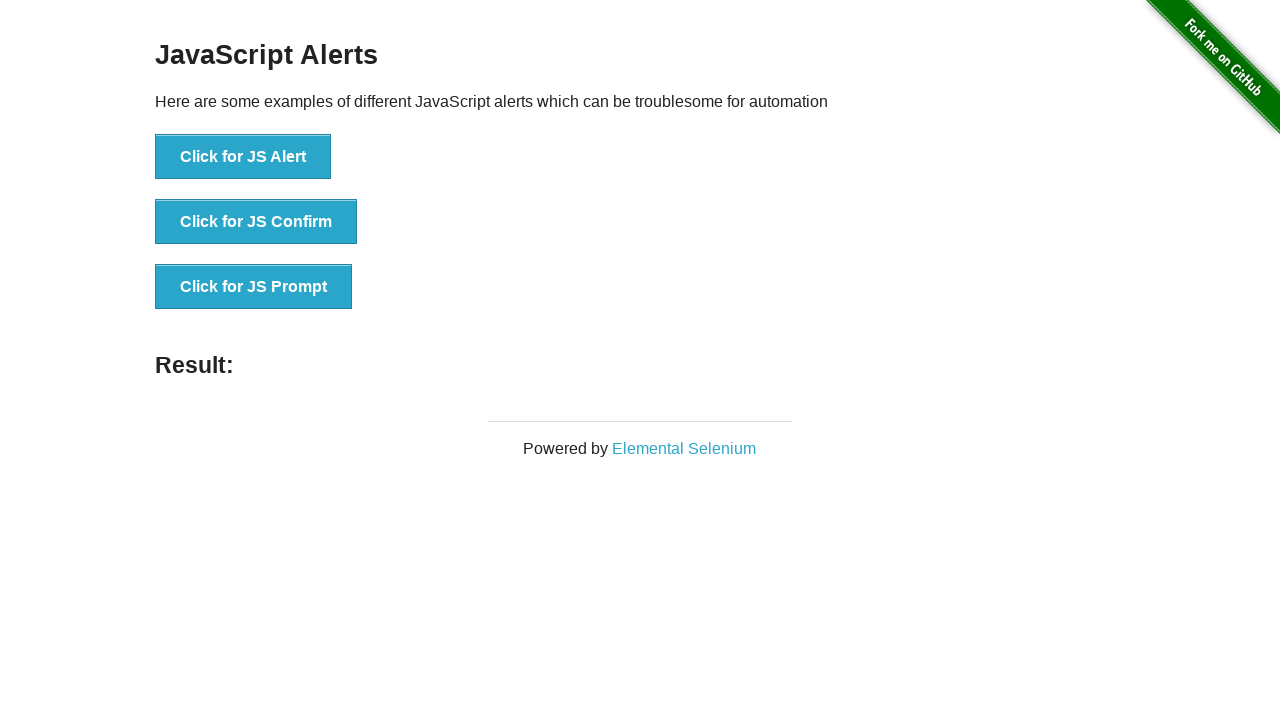

Clicked JavaScript prompt button at (254, 287) on button[onclick='jsPrompt()']
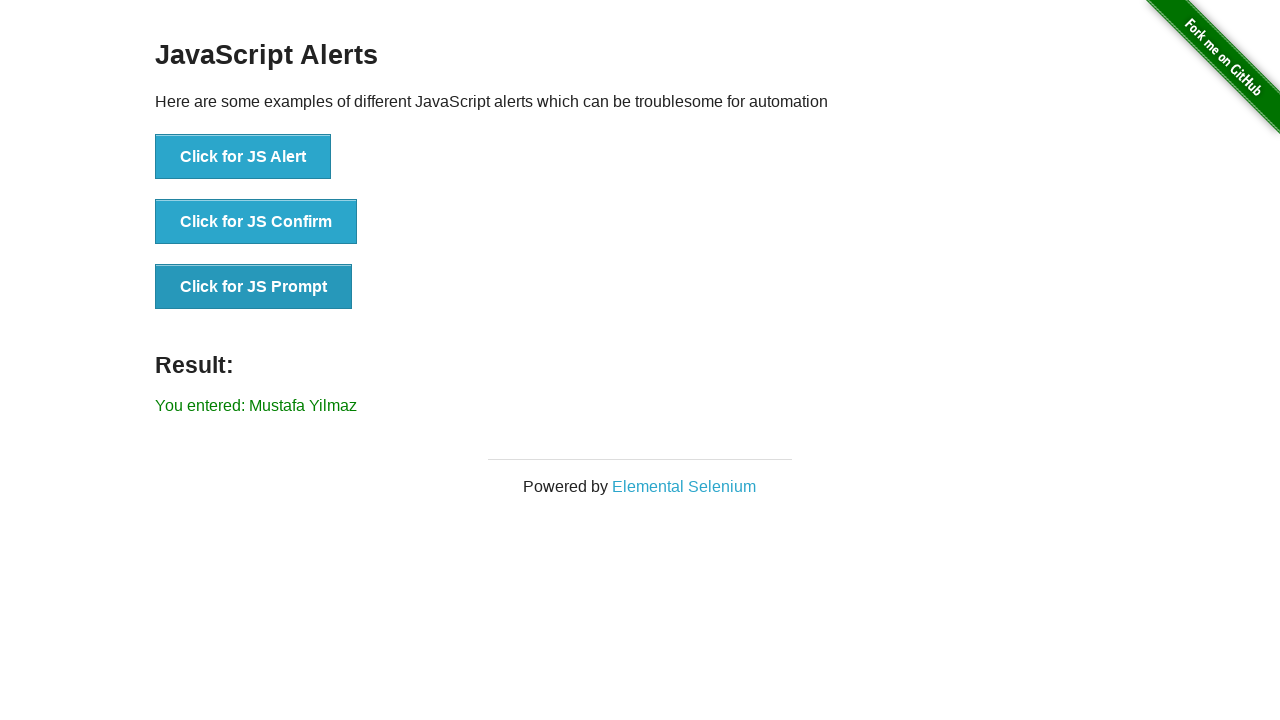

Result element loaded and displayed
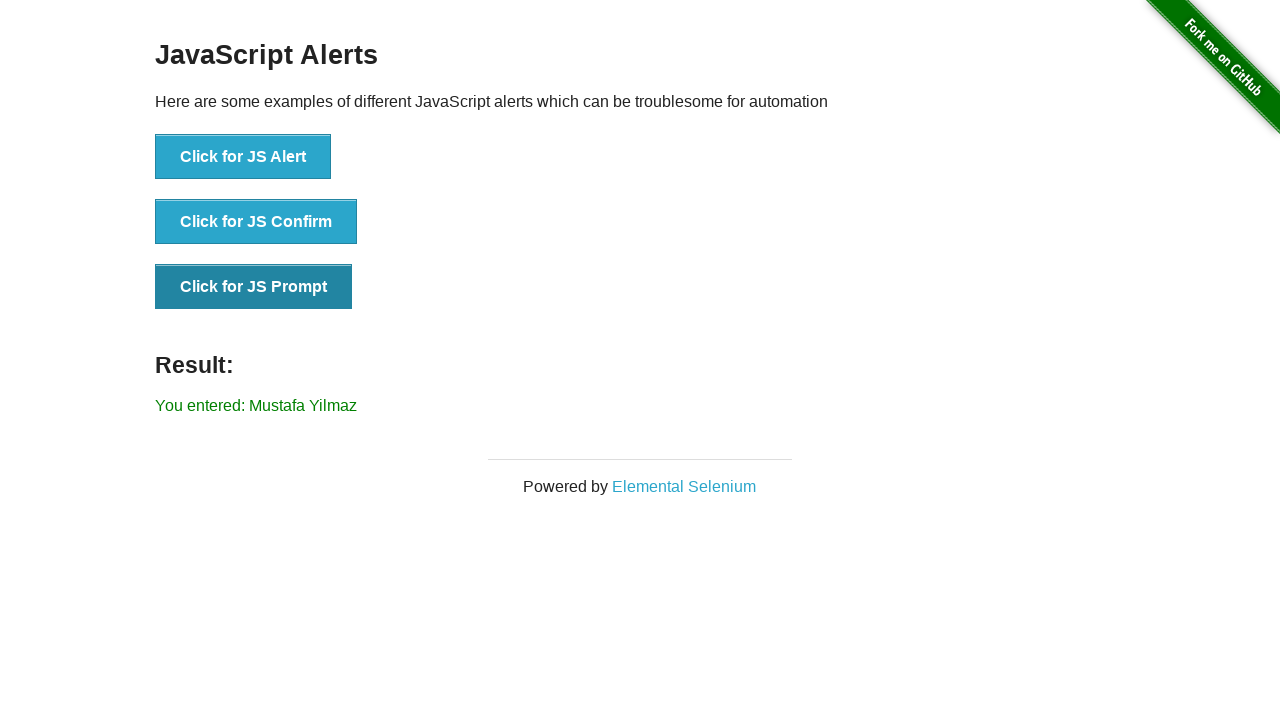

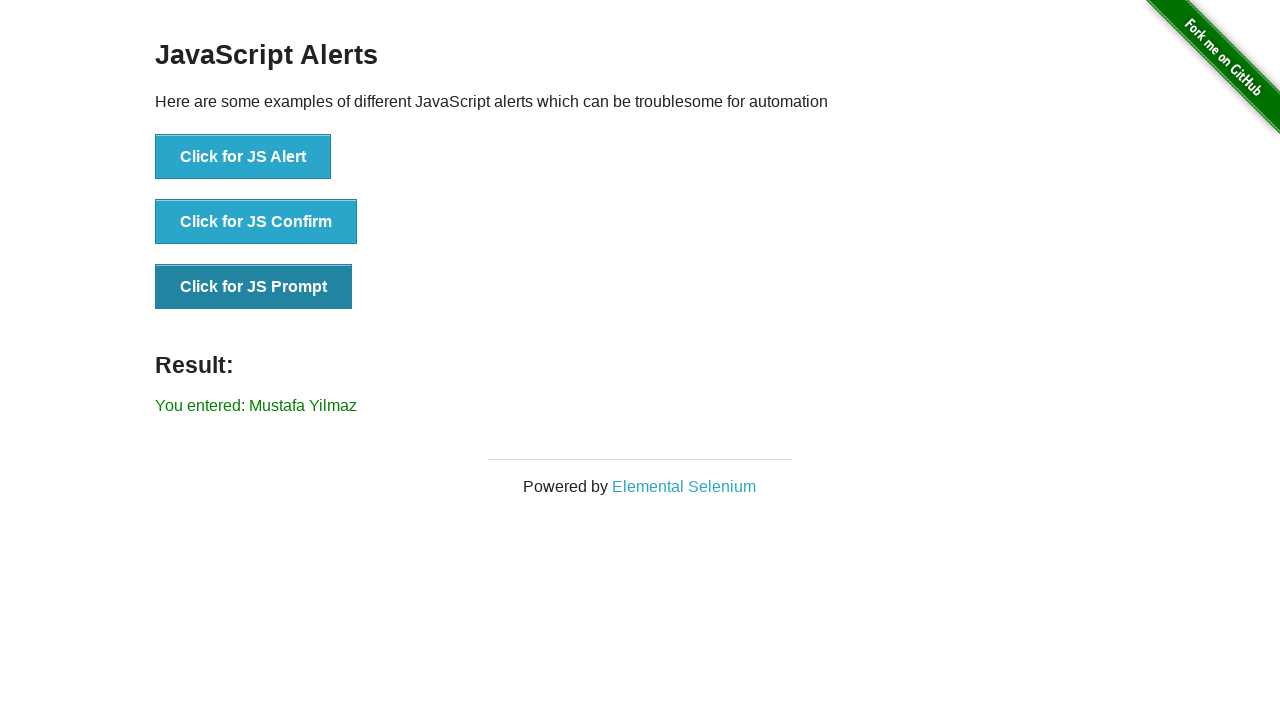